Demonstrates browser navigation methods by navigating between two pages, refreshing, and using back/forward navigation controls.

Starting URL: https://demo.nopcommerce.com/register

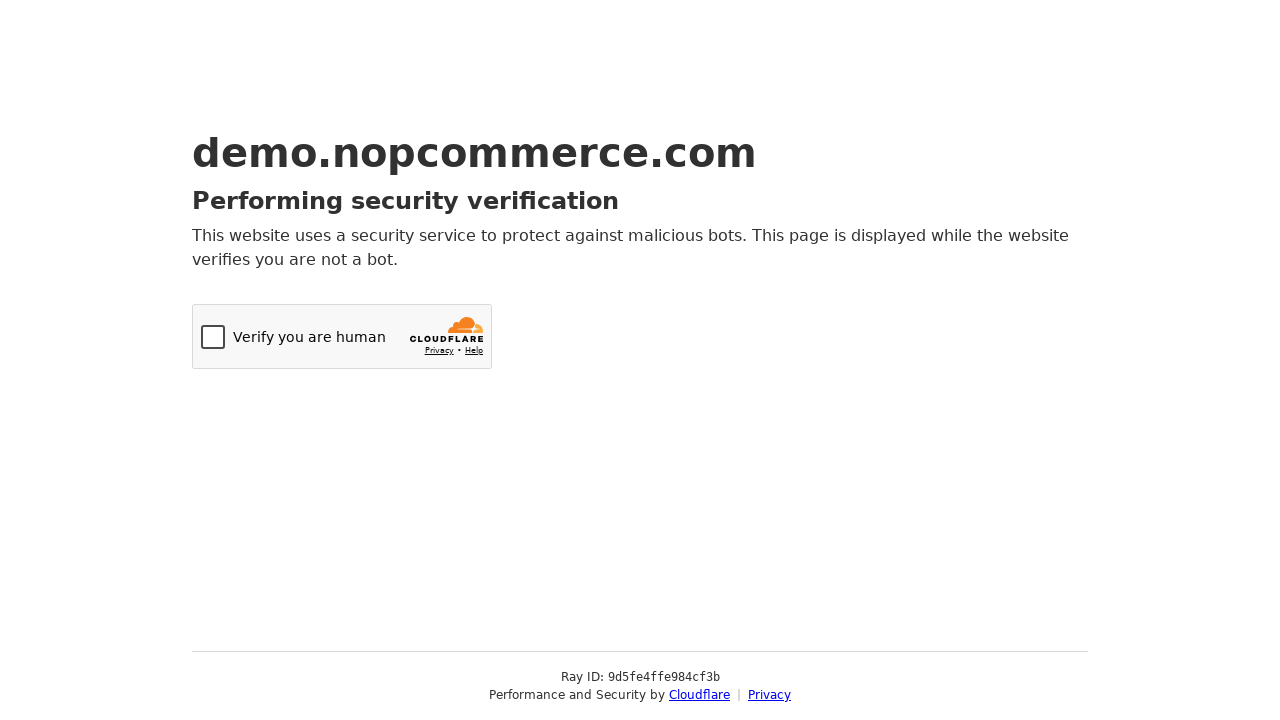

Navigated to OrangeHRM login page
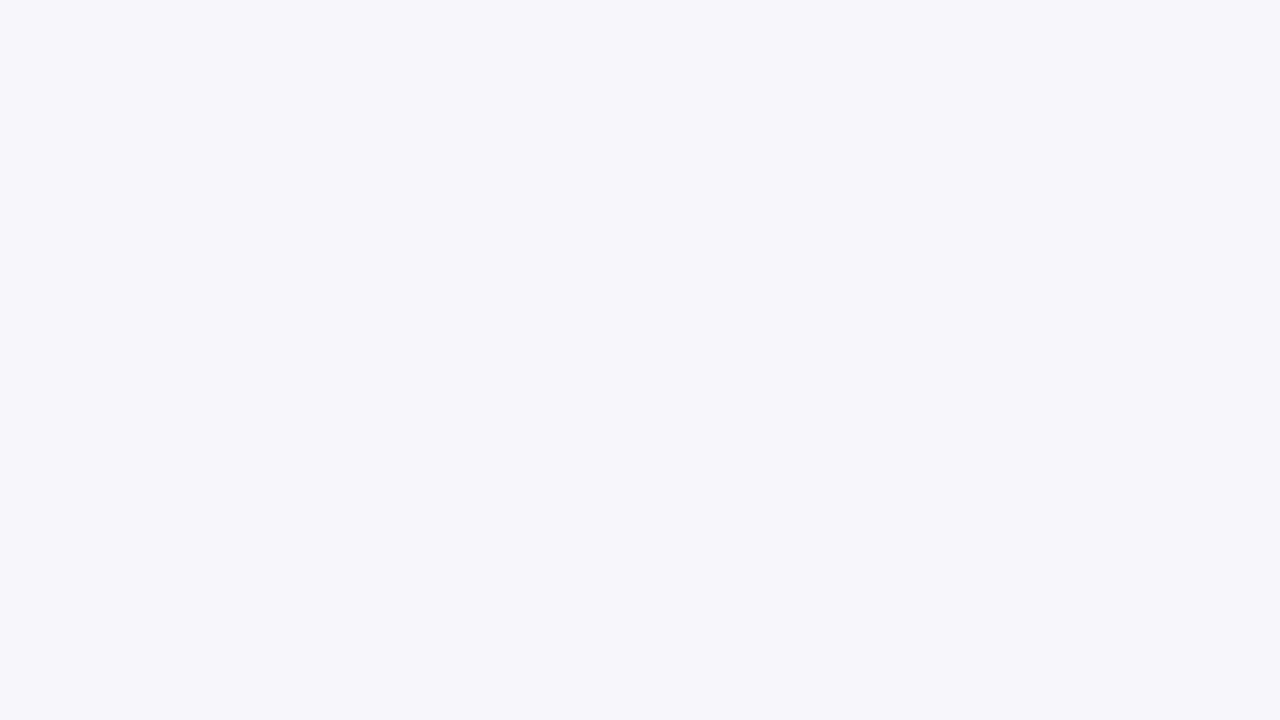

Refreshed the OrangeHRM login page
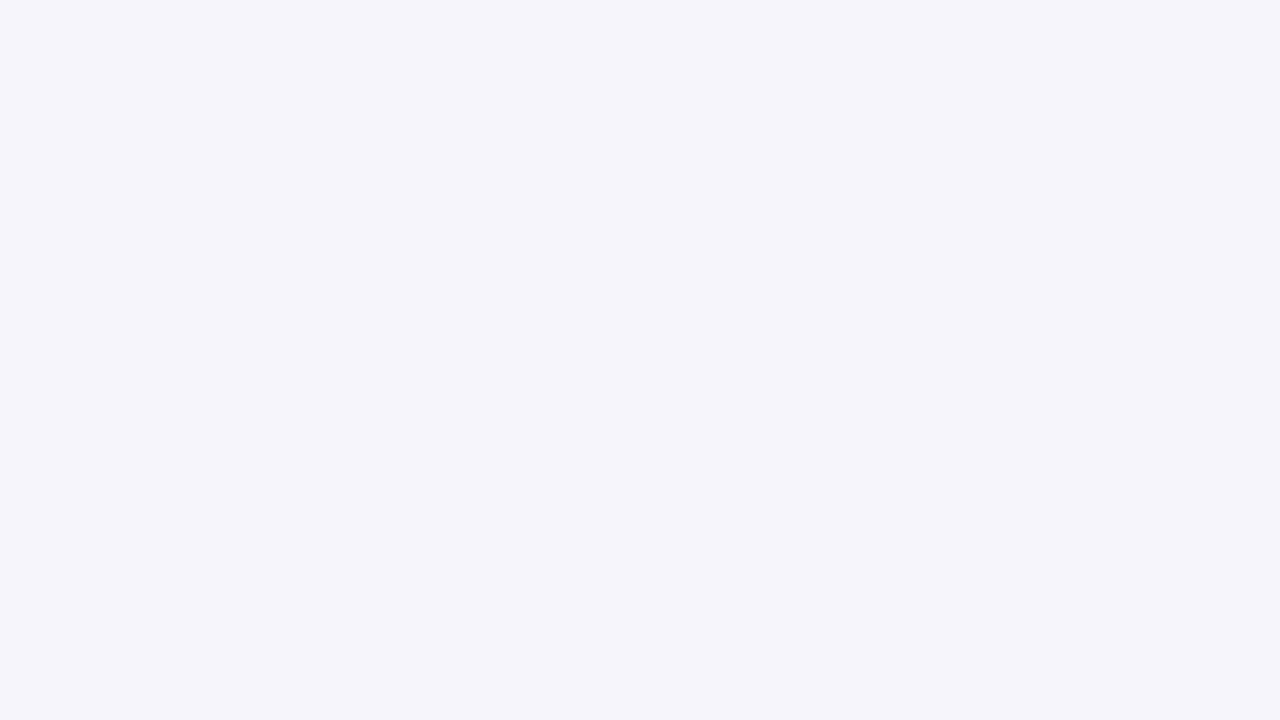

Navigated back to nopcommerce register page
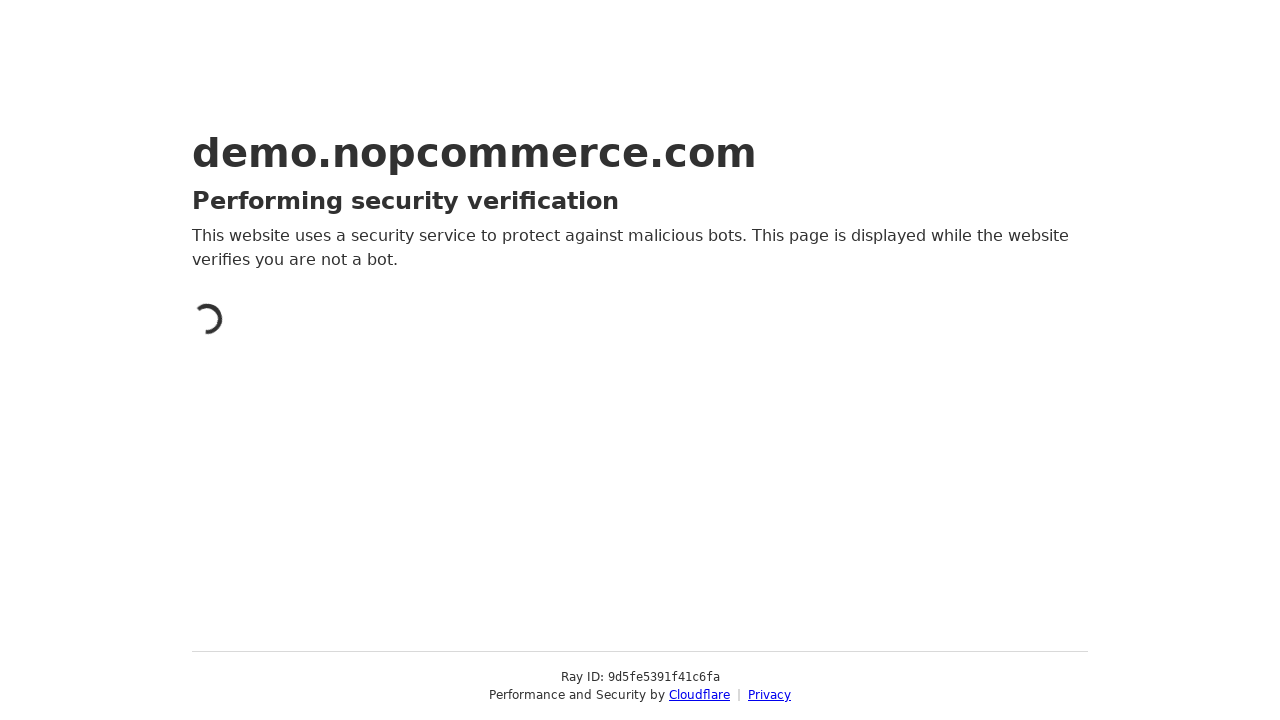

Verified page title: Just a moment...
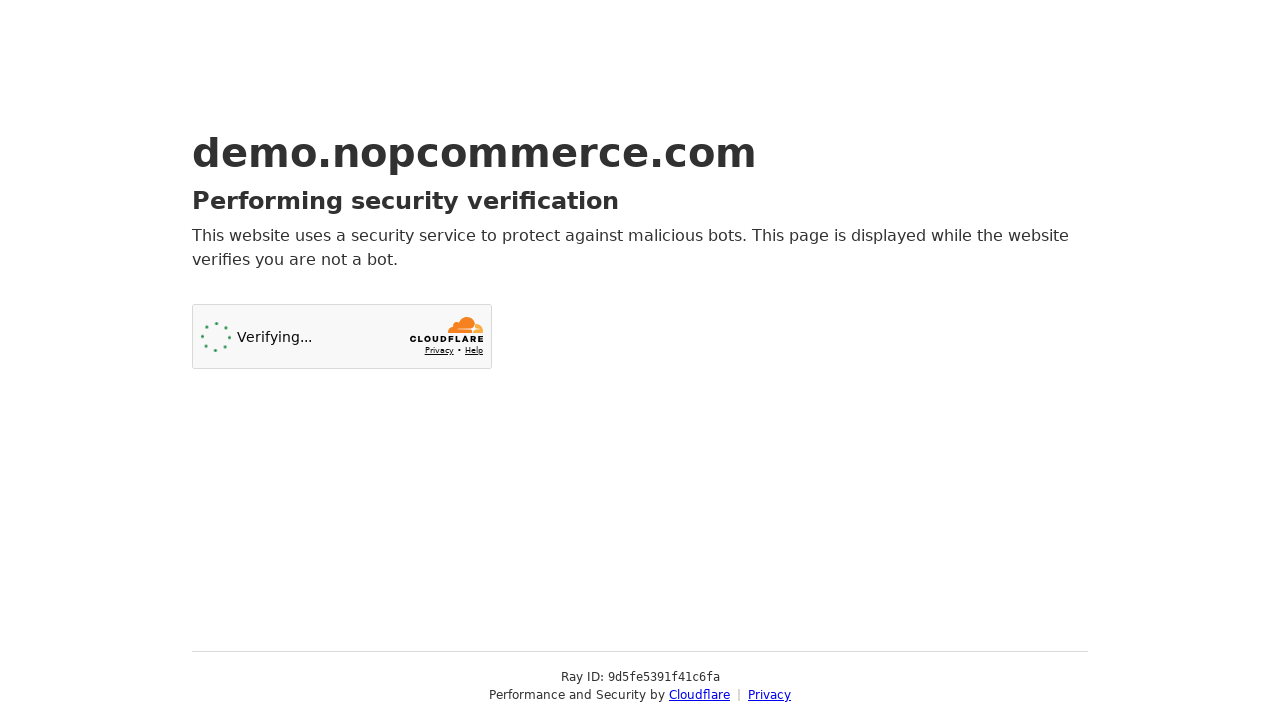

Navigated forward to OrangeHRM login page
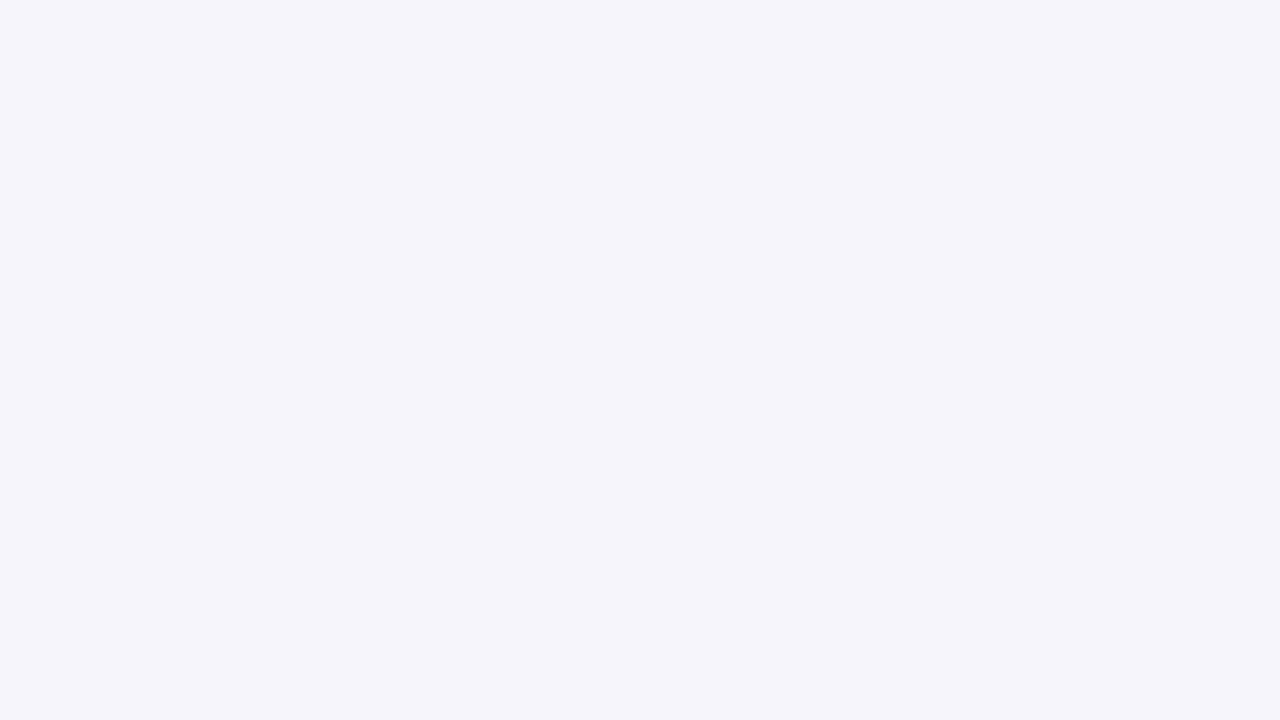

Verified page title: OrangeHRM
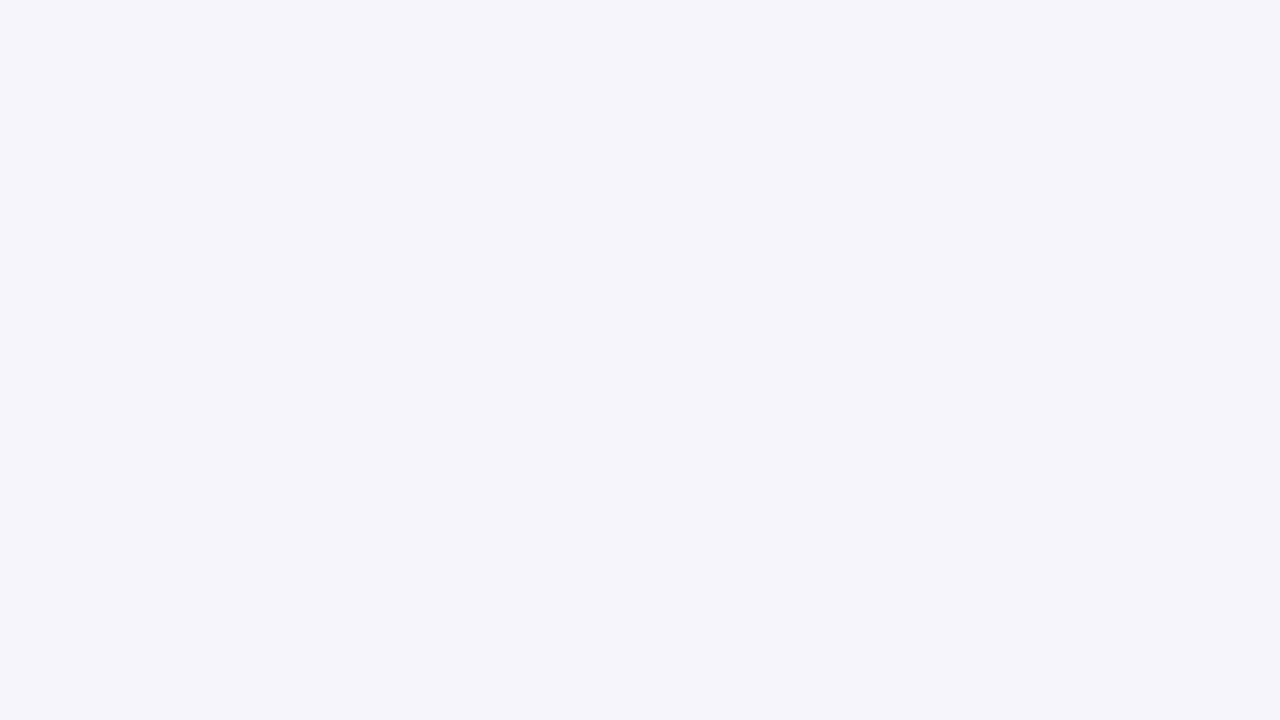

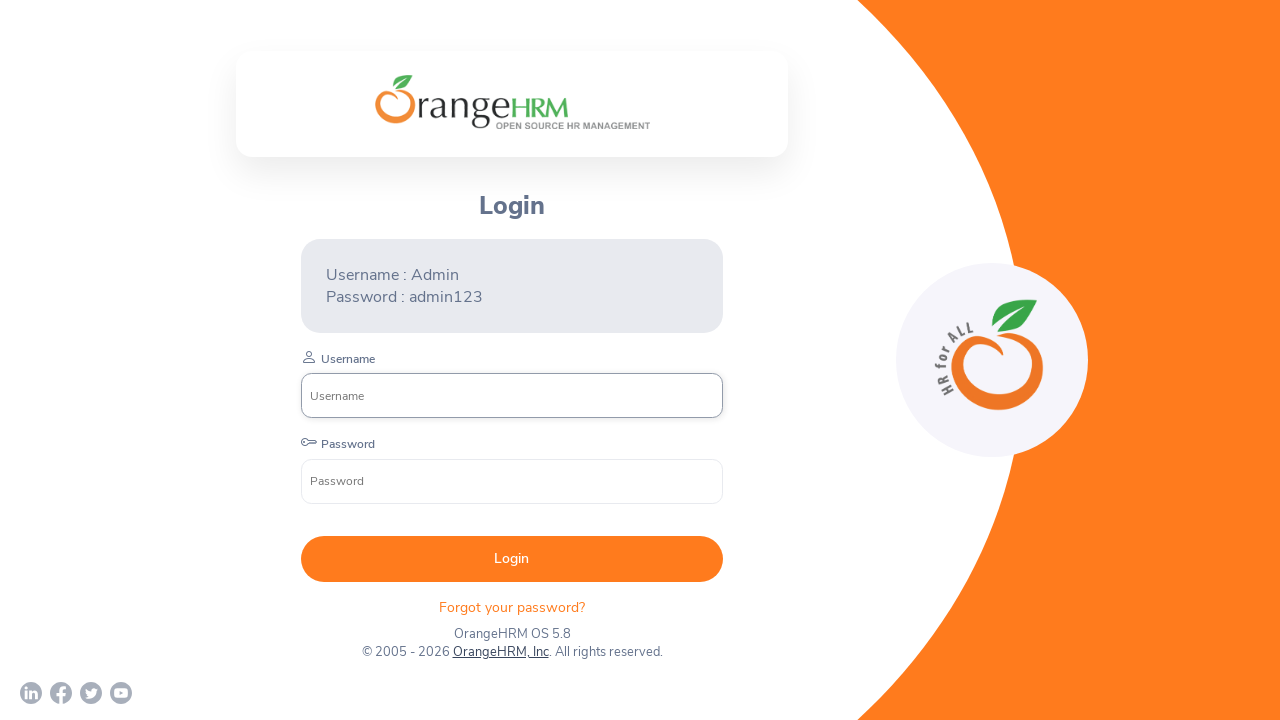